Tests drag and drop functionality by dragging an element and dropping it onto a target area, then verifies the text changes from "Drop here" to "Dropped!"

Starting URL: https://demoqa.com/droppable

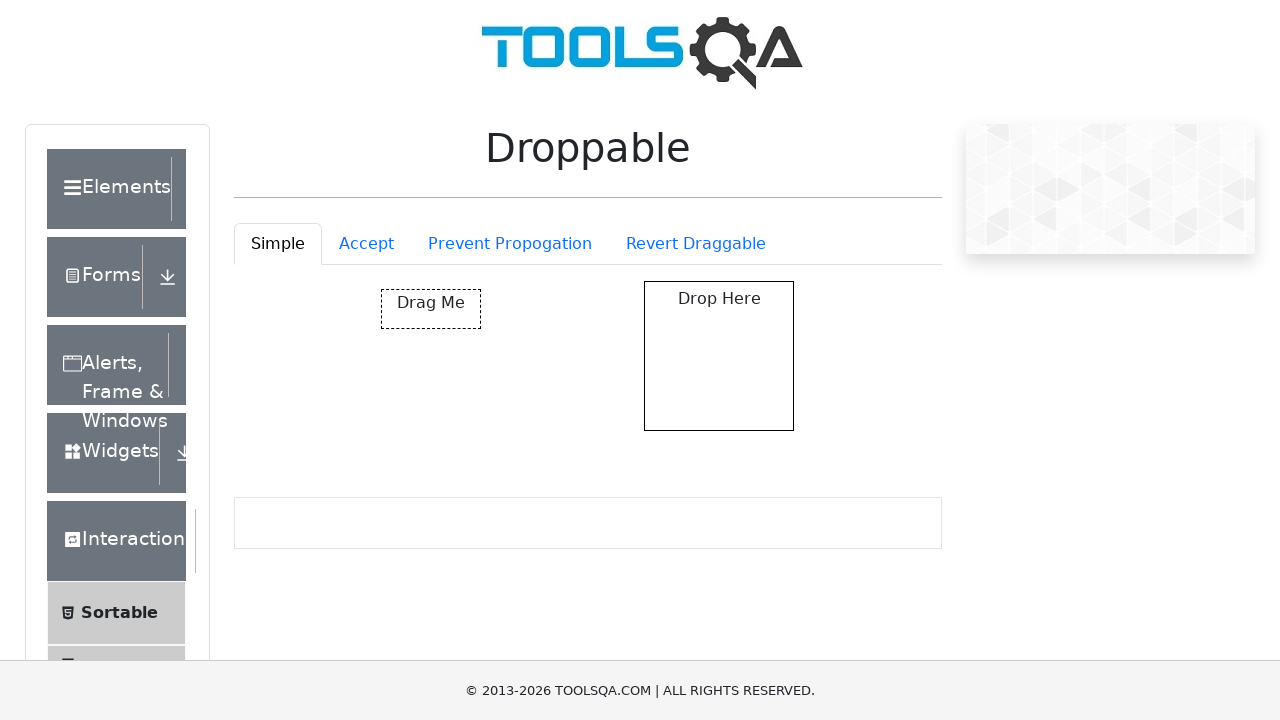

Navigated to droppable demo page
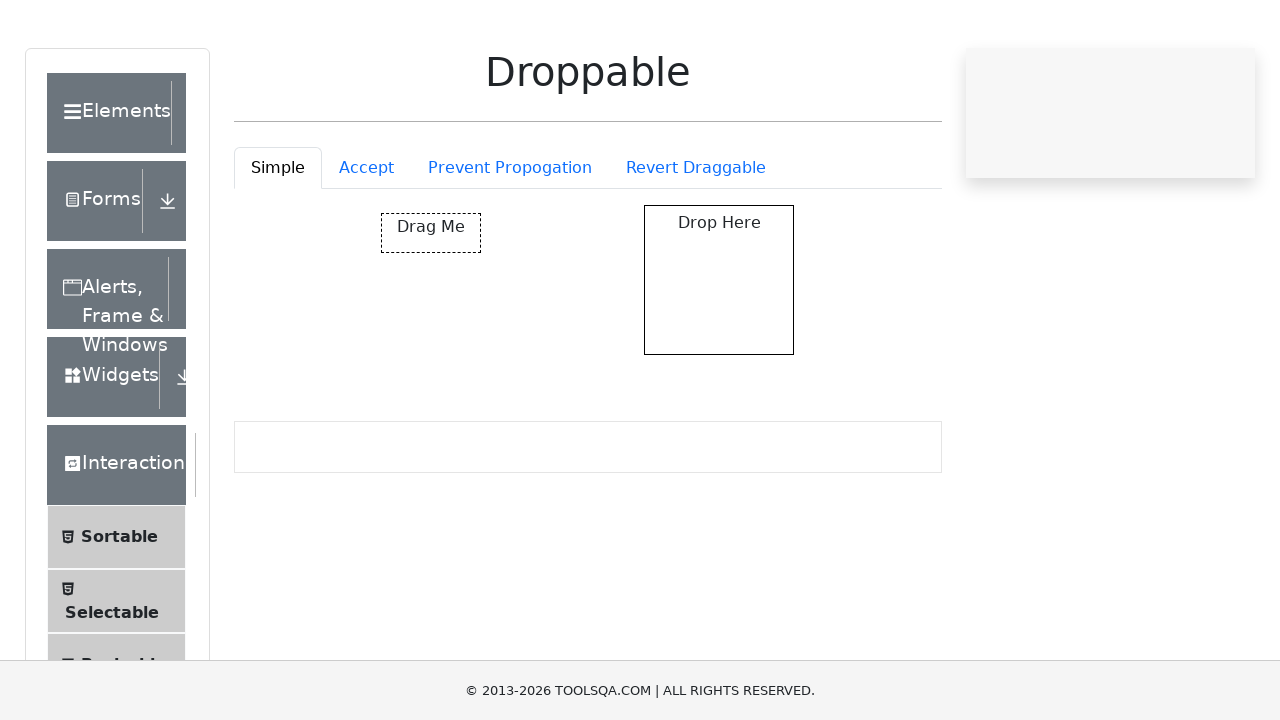

Located the draggable element
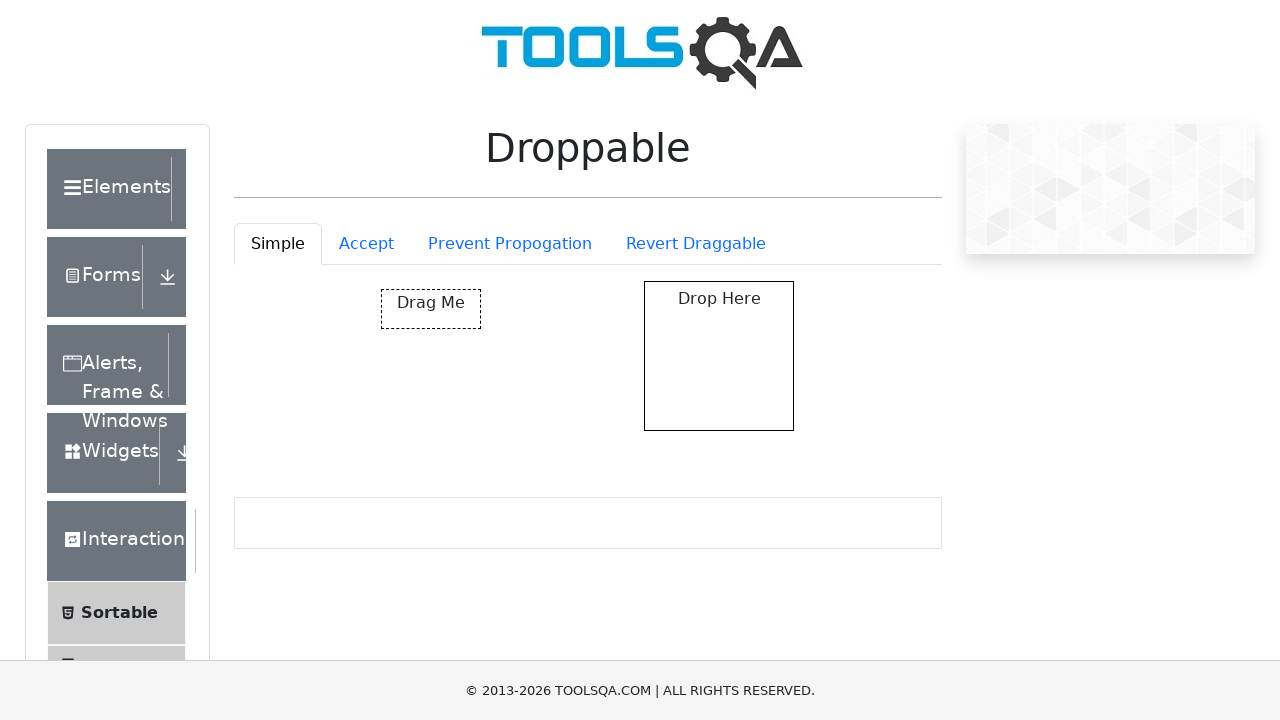

Located the droppable target area
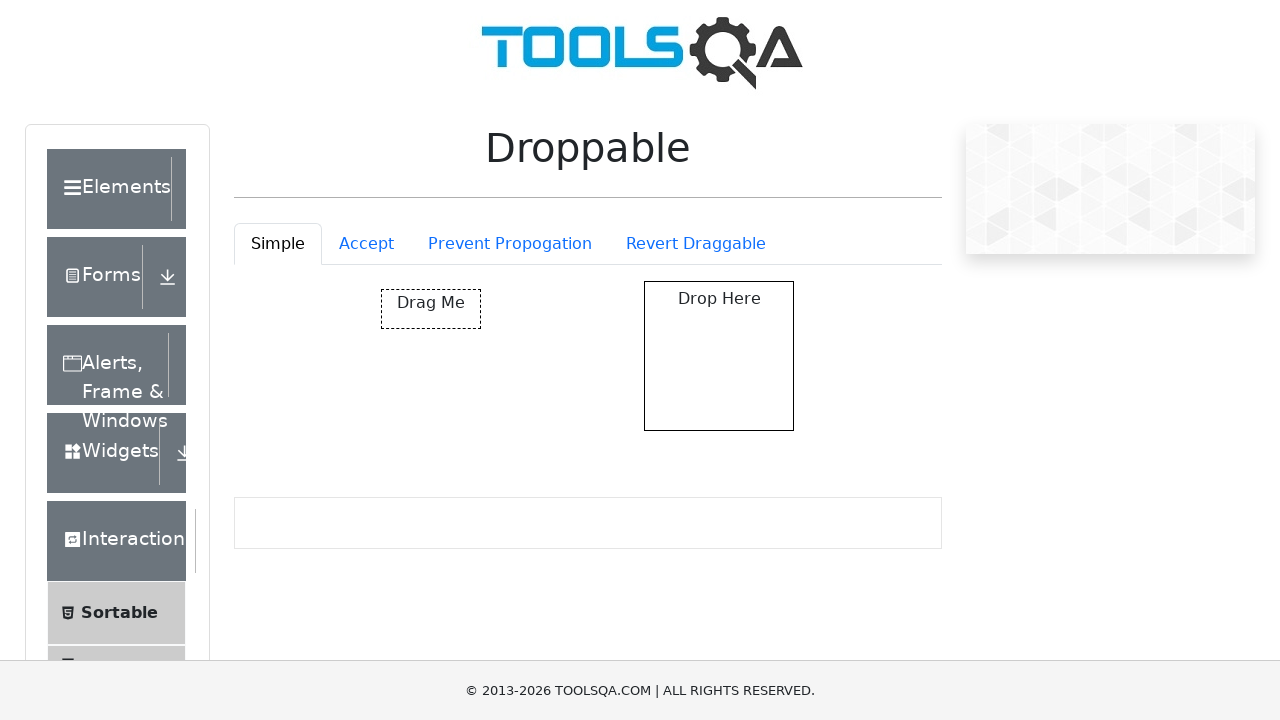

Performed drag and drop action from draggable element to drop target at (719, 356)
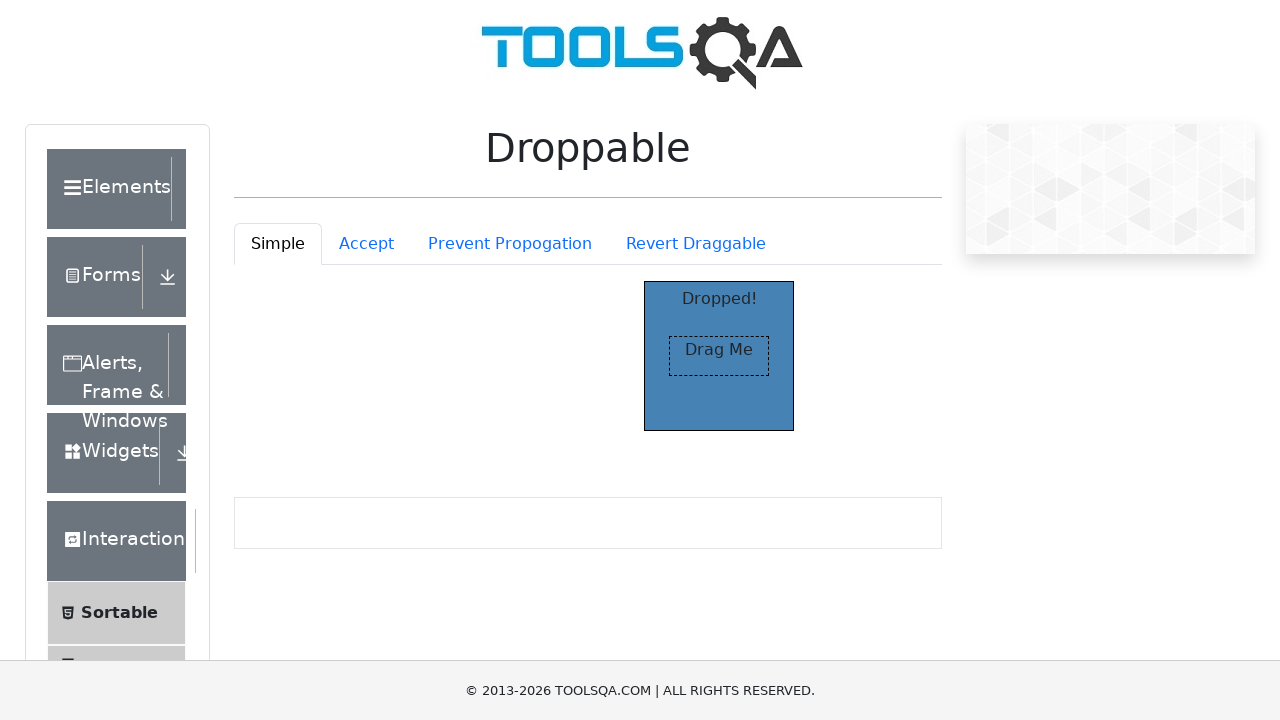

Located the 'Dropped!' text element
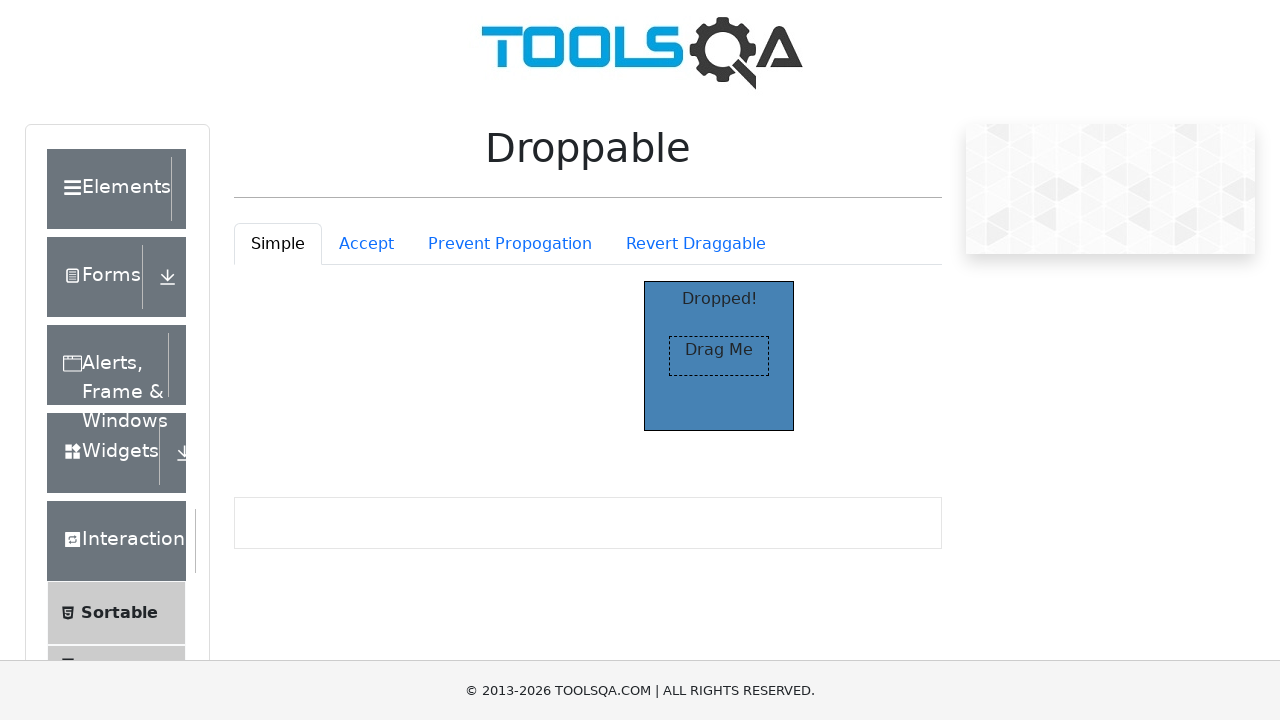

Verified that text changed to 'Dropped!' after drag and drop
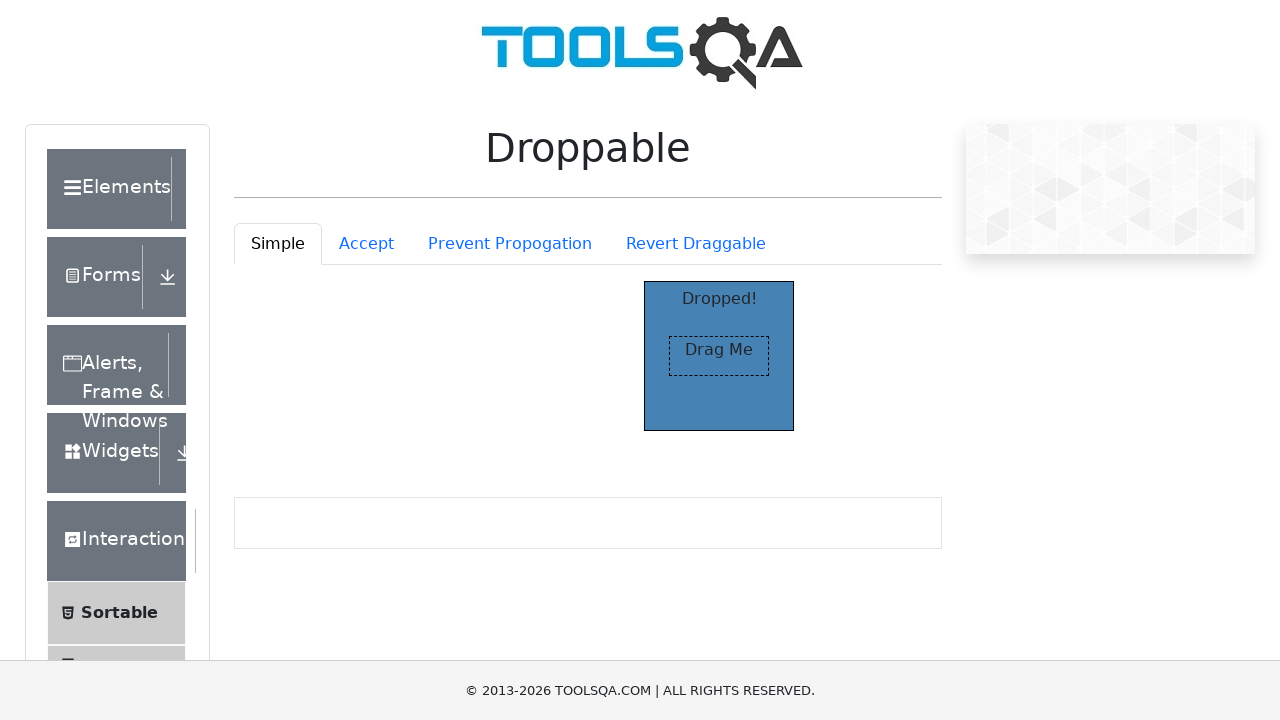

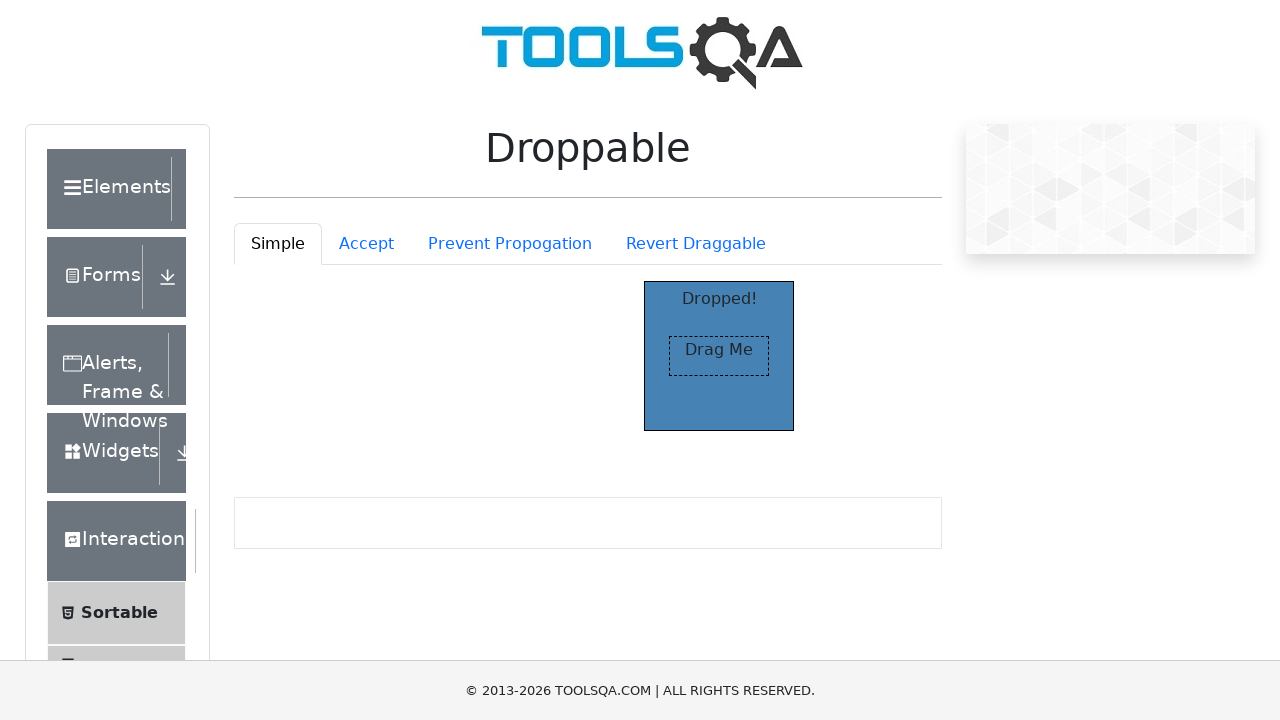